Tests language switching functionality on Erarta museum website by clicking the language link

Starting URL: https://www.erarta.com/

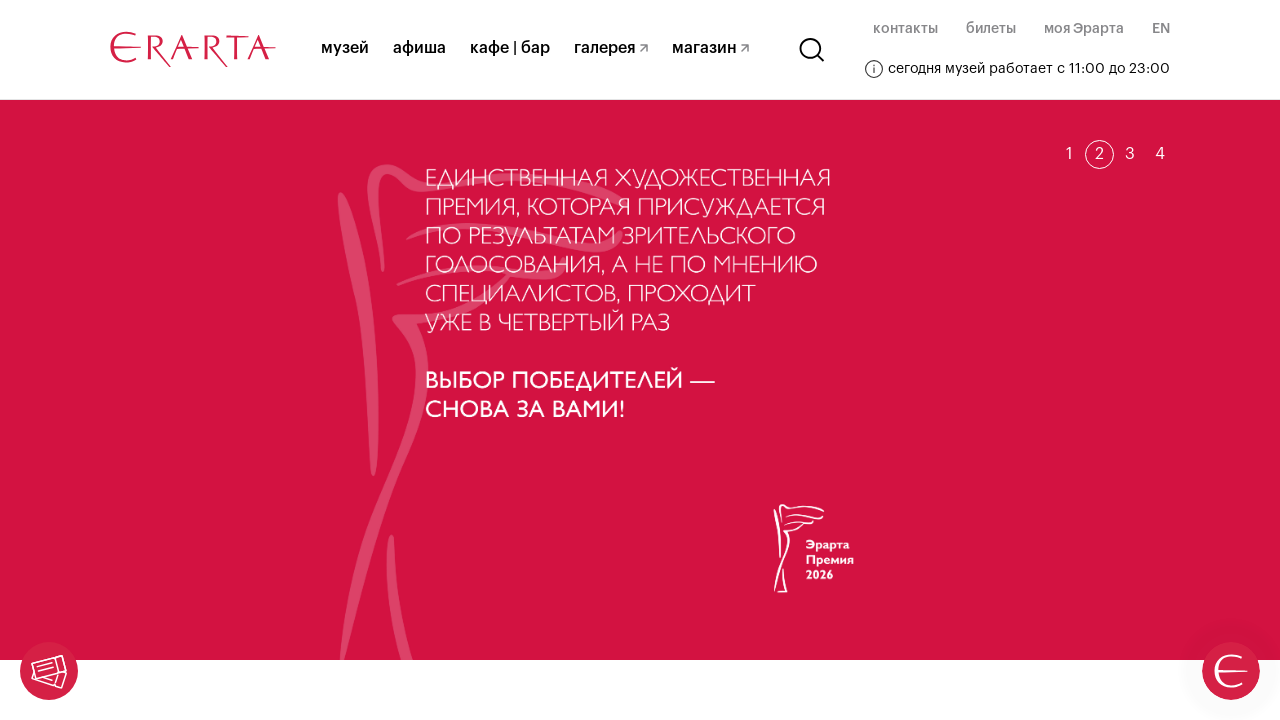

Clicked language switch link to open language menu at (1161, 29) on .header__second-menu-link.lang-link
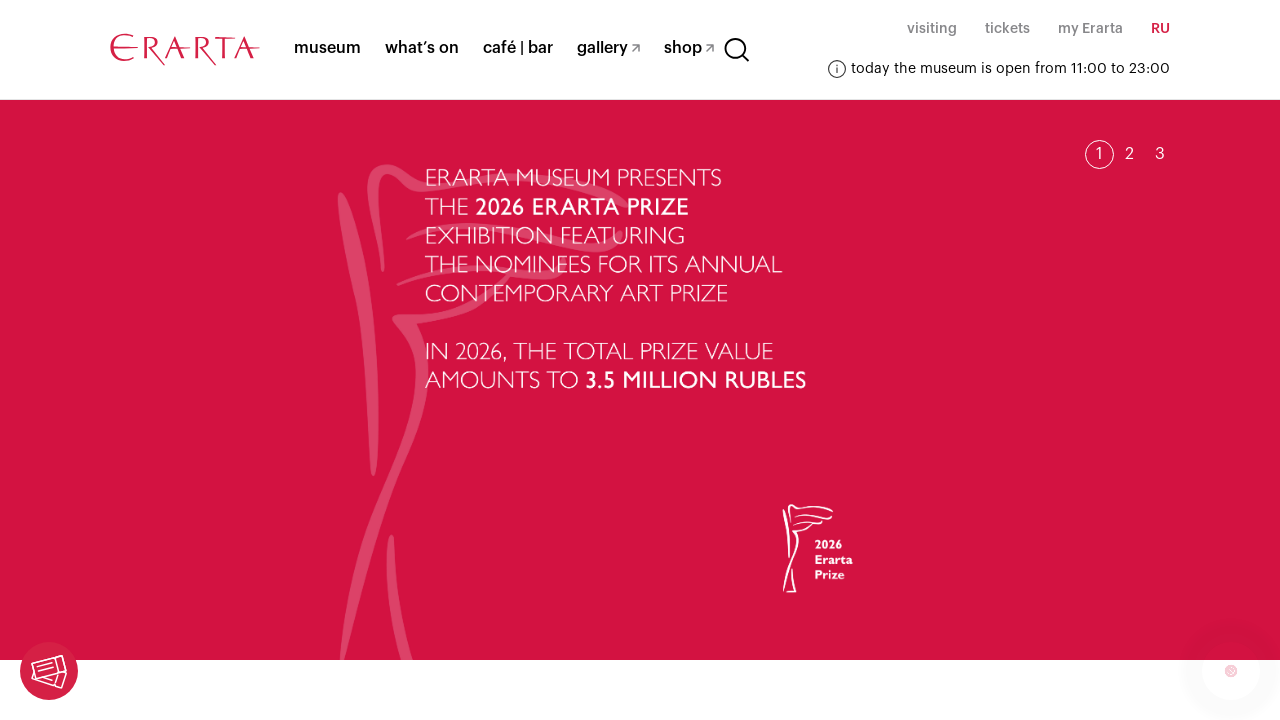

Language menu list loaded successfully
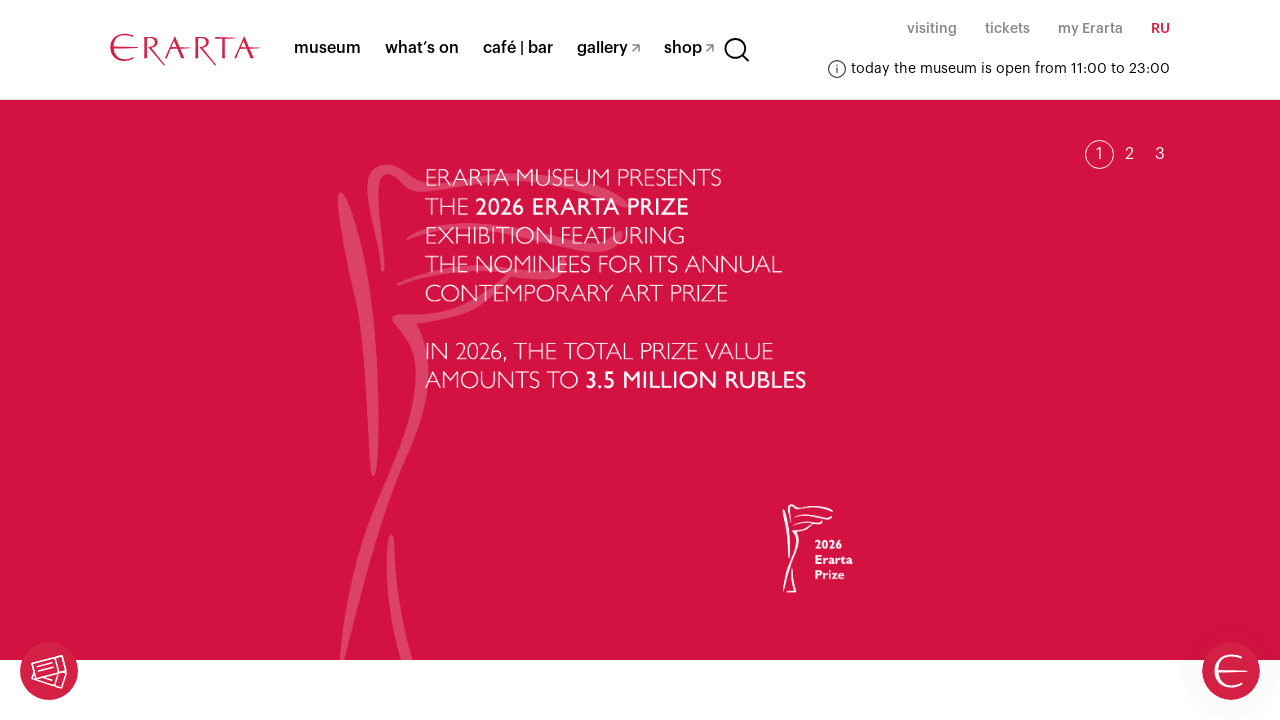

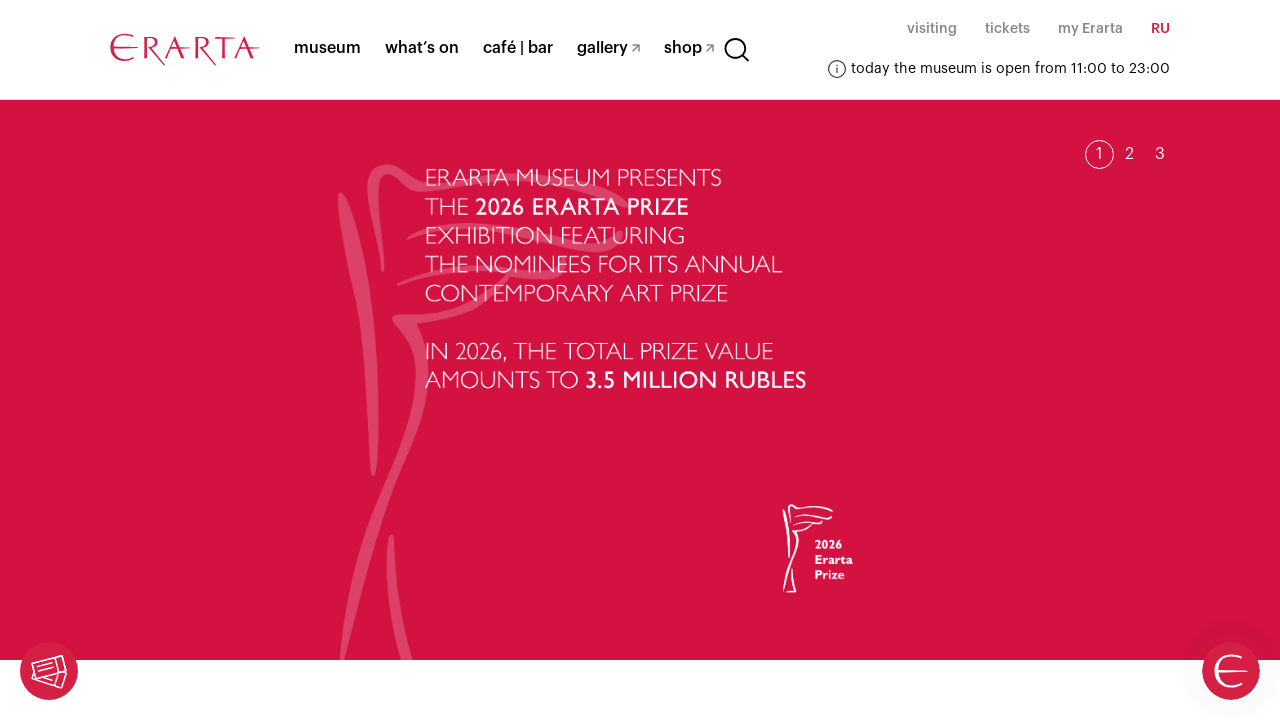